Tests clicking a button that triggers an alert after 5 seconds delay

Starting URL: https://demoqa.com/alerts

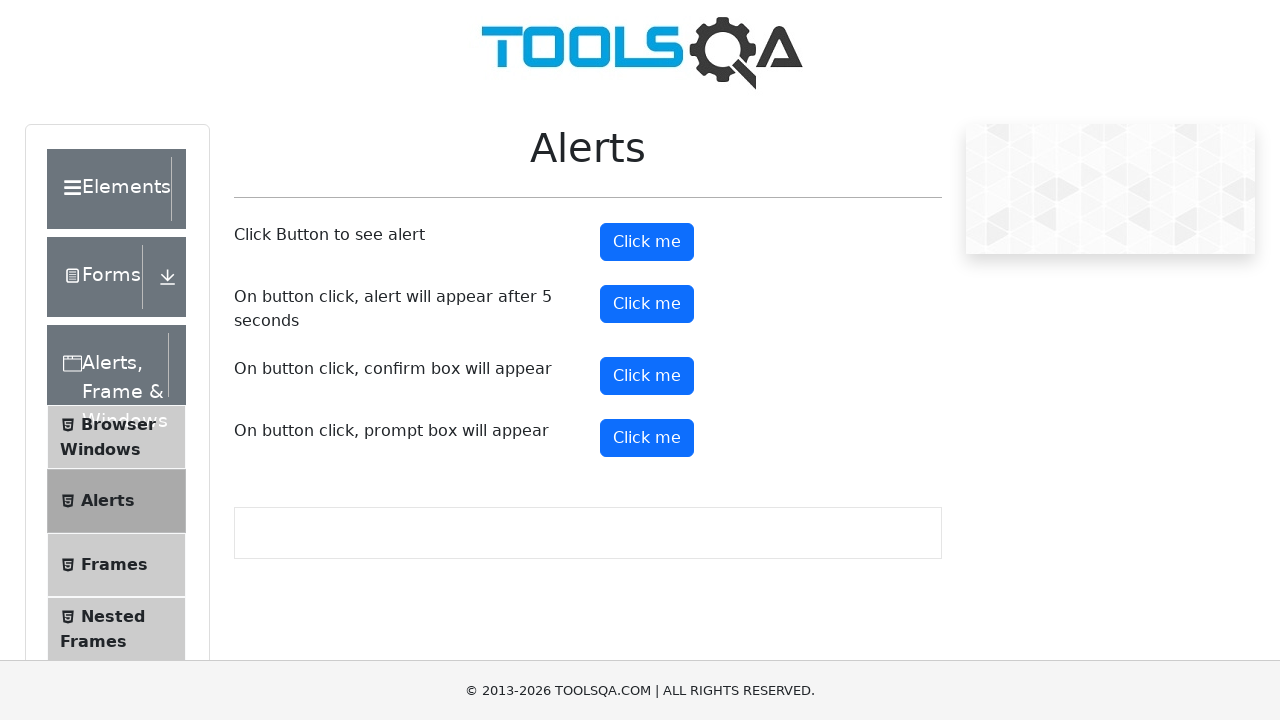

Set up dialog handler to automatically accept alerts
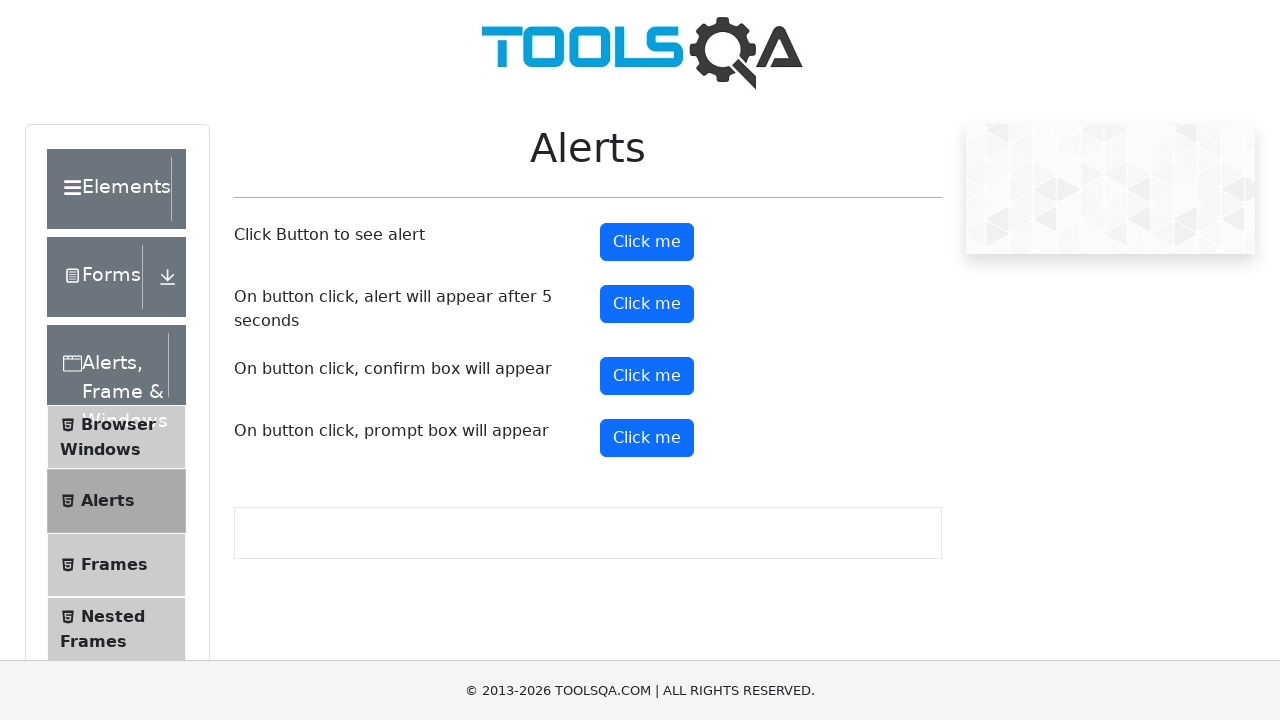

Clicked the timer alert button at (647, 304) on #timerAlertButton
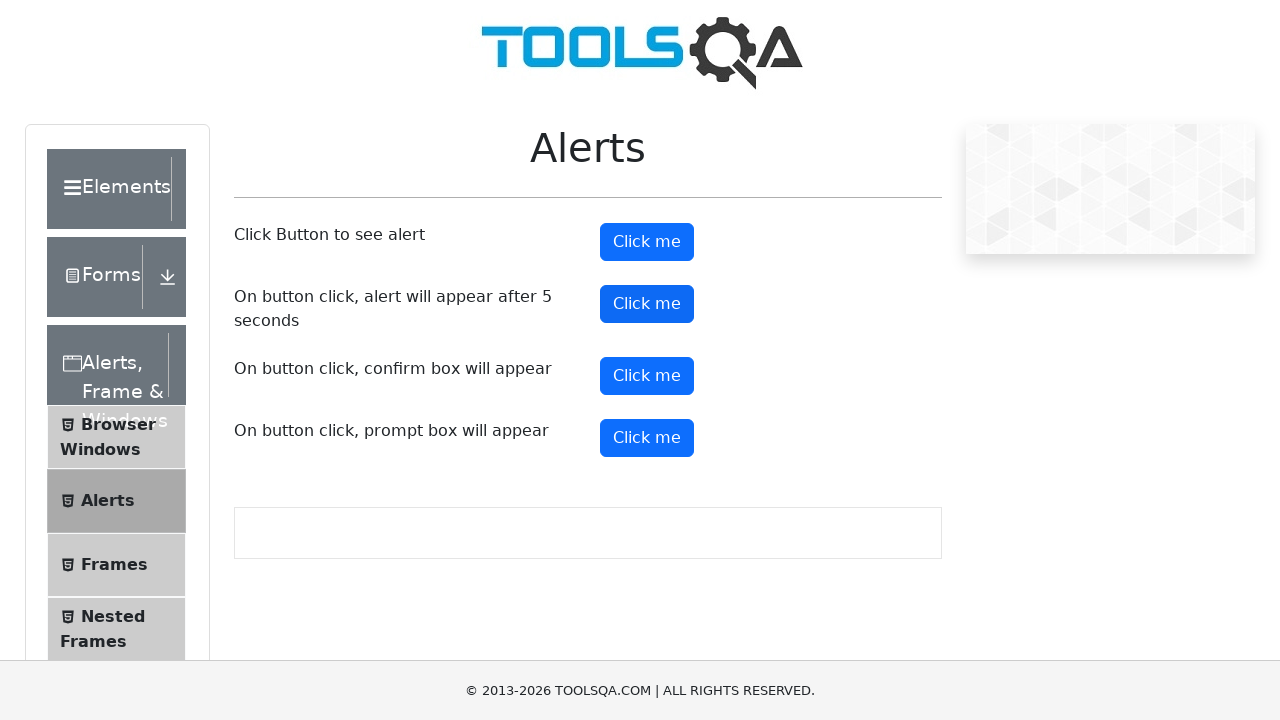

Waited 6 seconds for the alert to appear and be accepted
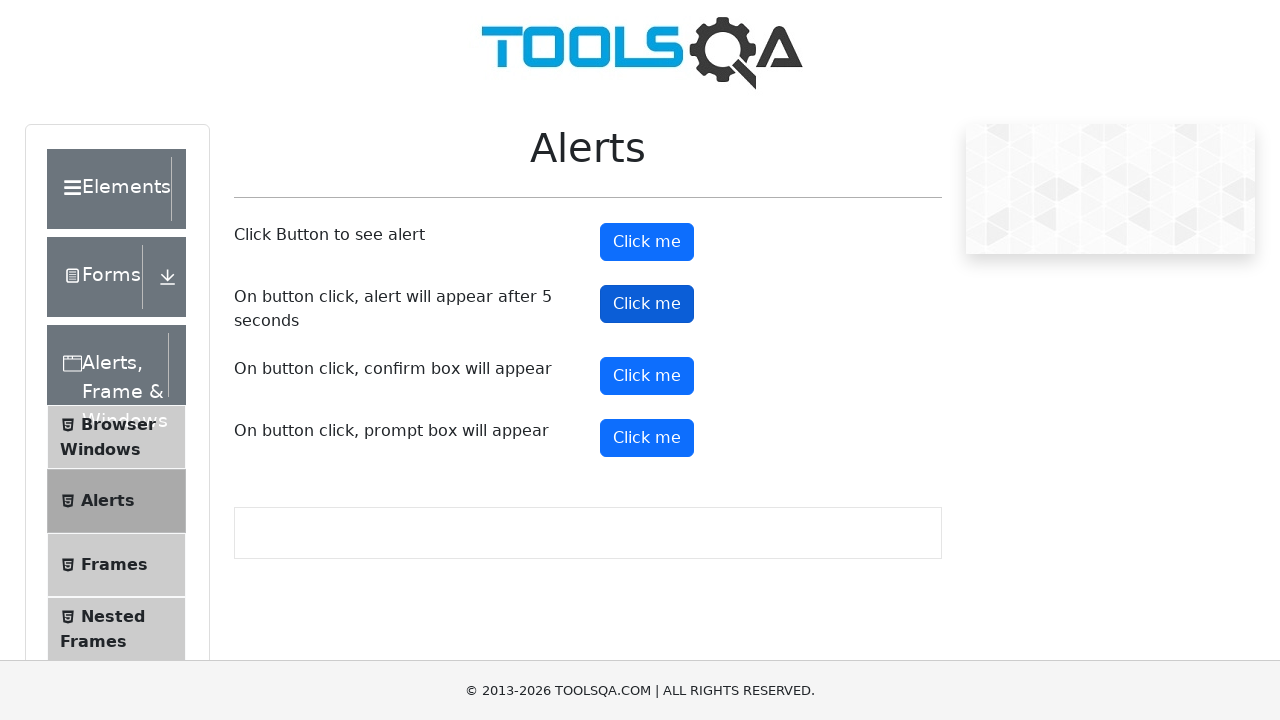

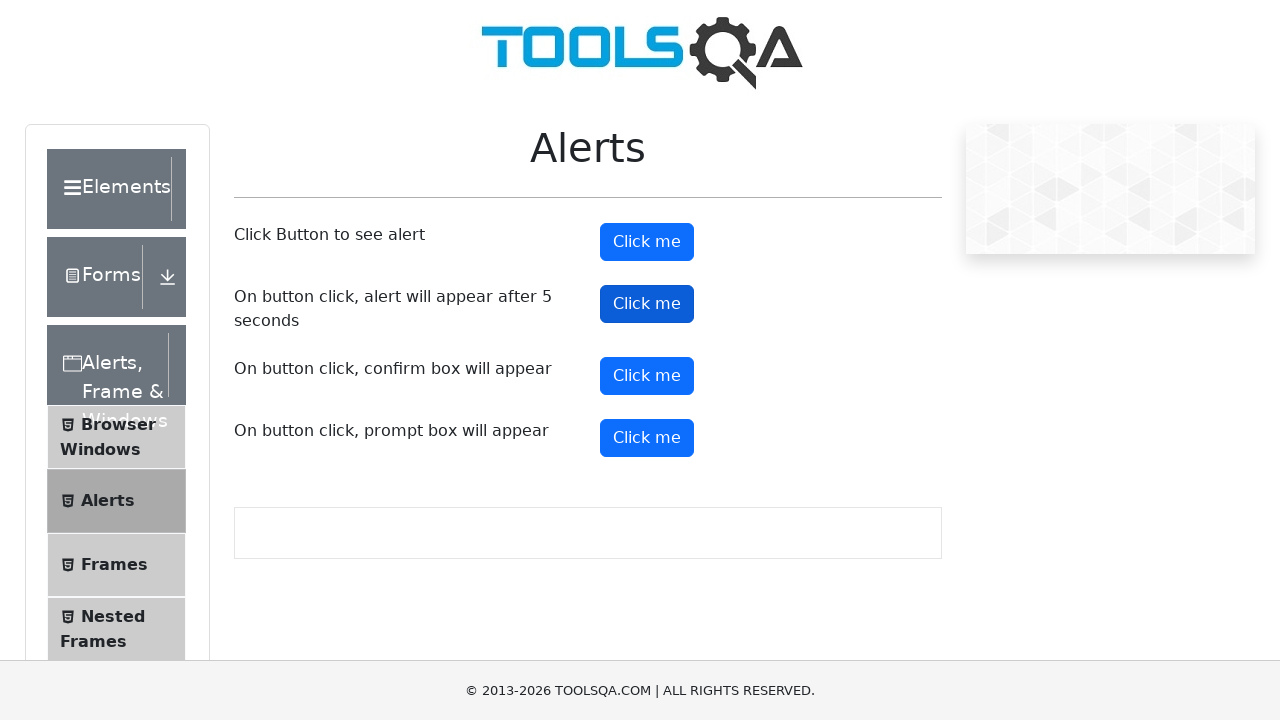